Navigates to GoDaddy's homepage and validates the page title and URL to ensure the correct page has loaded

Starting URL: https://www.godaddy.com/

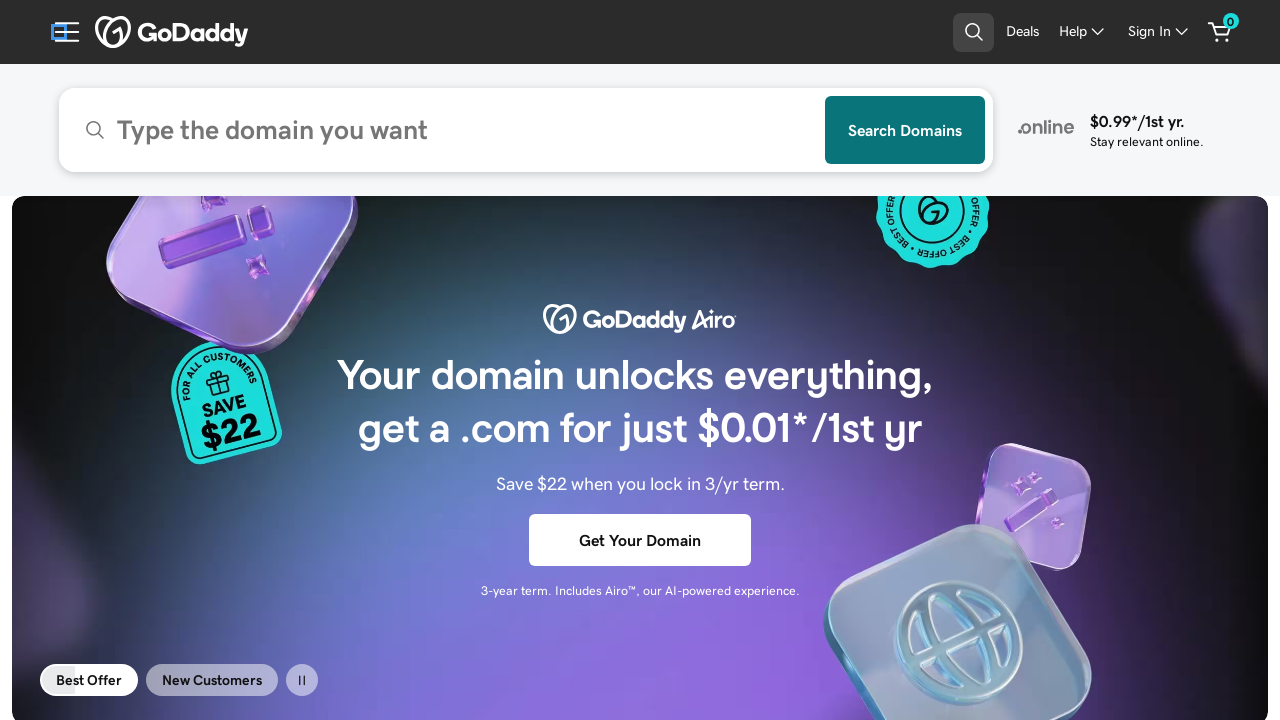

Retrieved page title
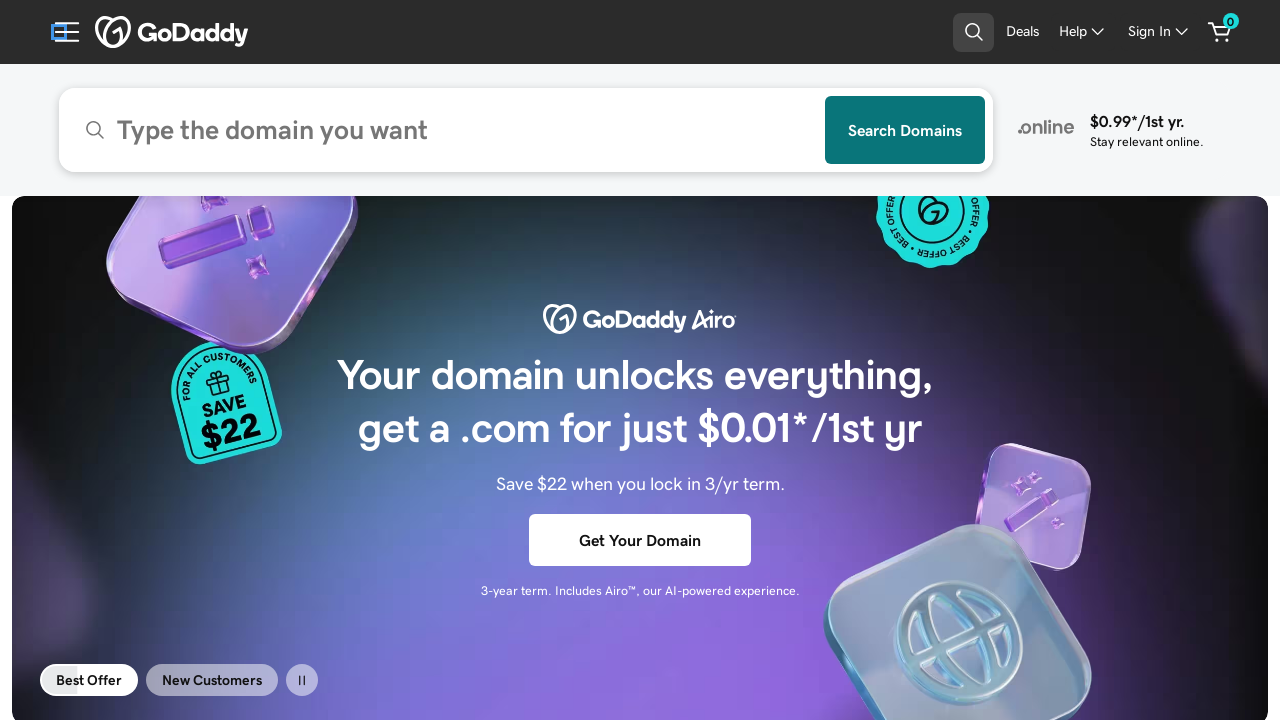

Validated page title matches expected GoDaddy homepage title
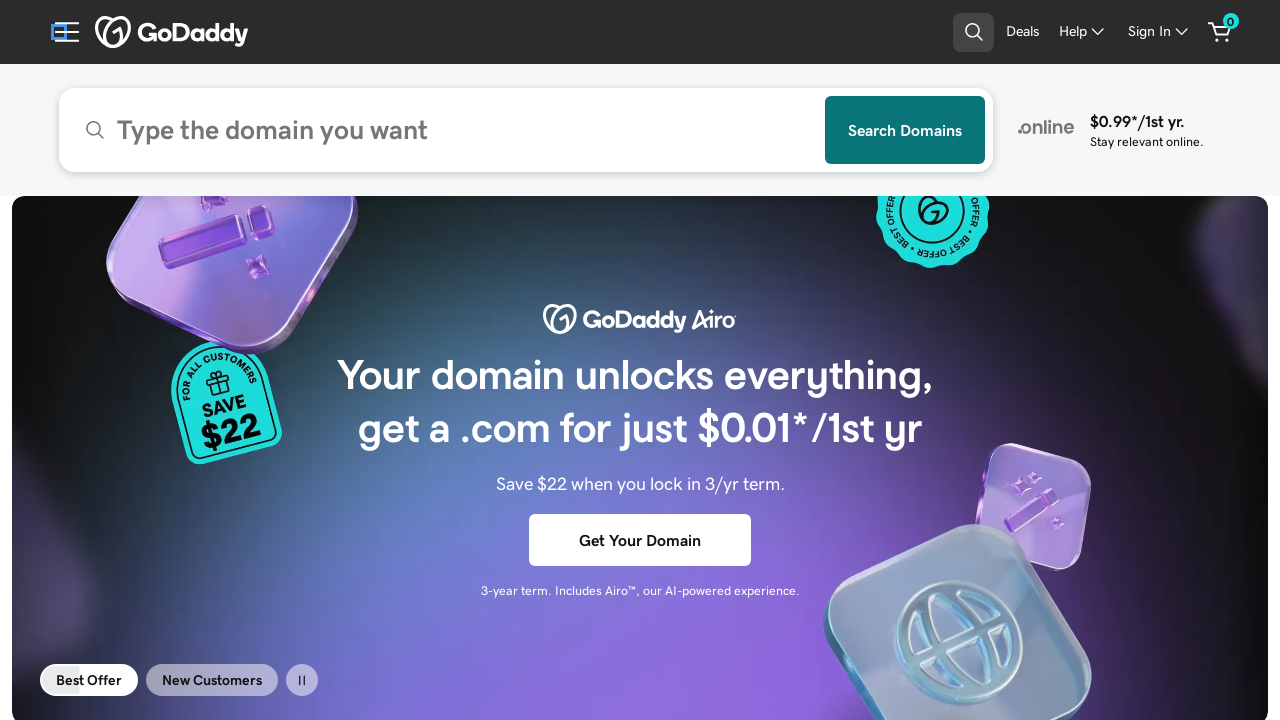

Retrieved current page URL
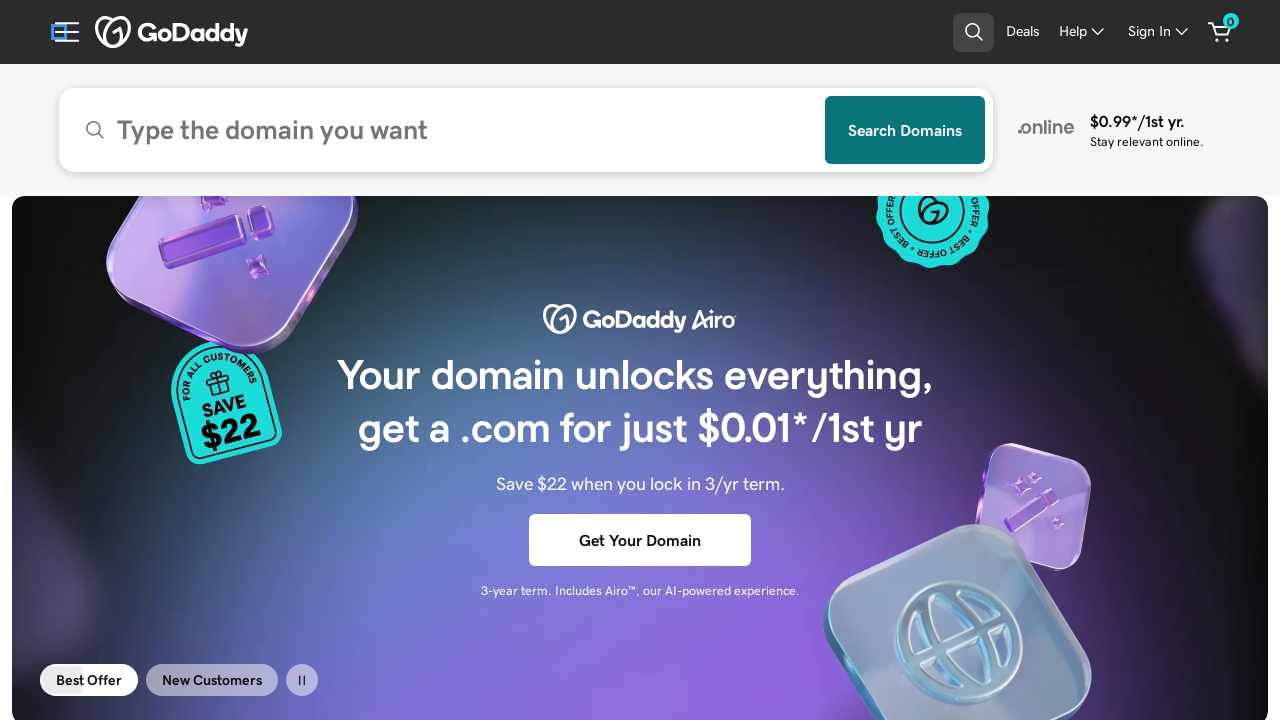

Validated current URL matches expected GoDaddy homepage URL
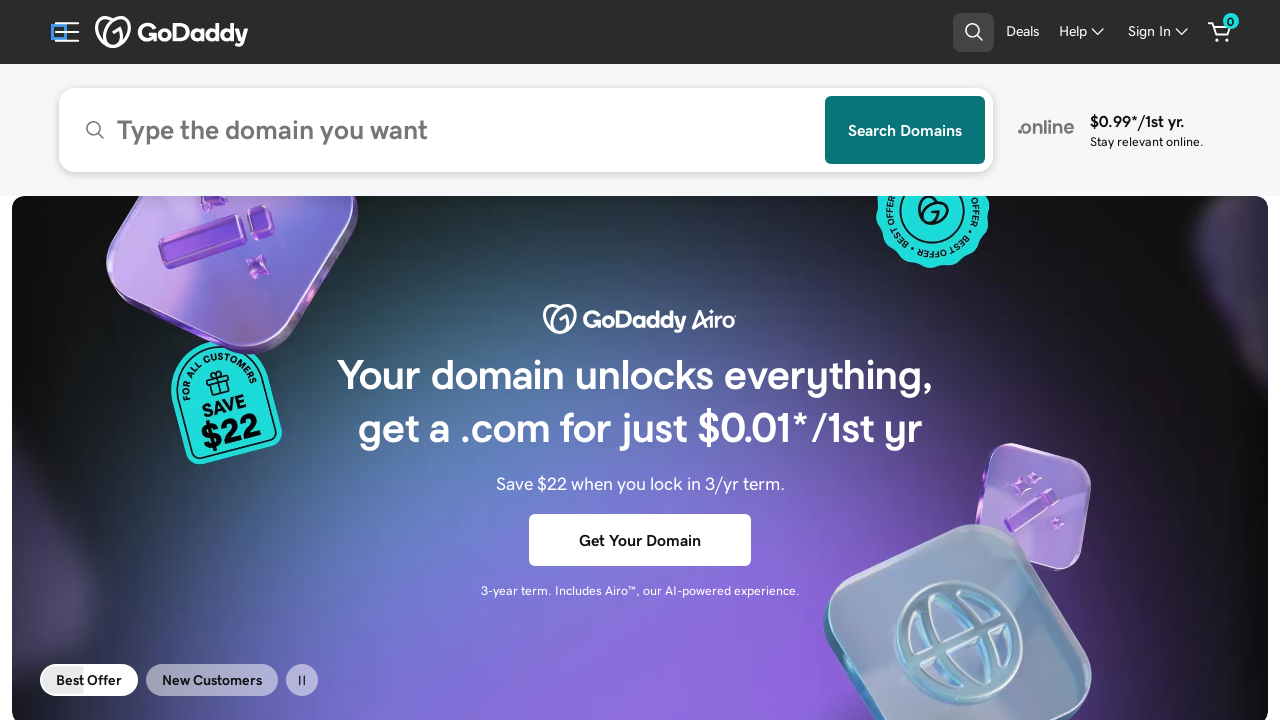

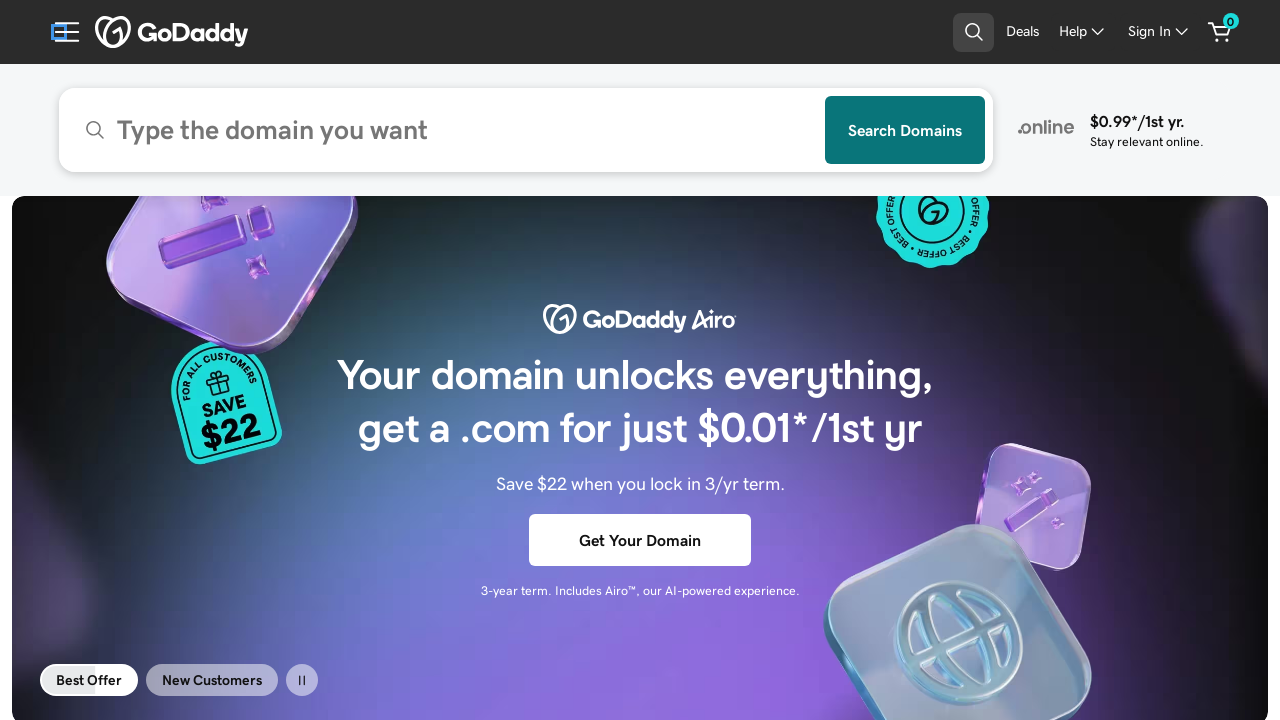